Tests the todo count by adding items, toggling completion status, and adding more items

Starting URL: https://todomvc.com/examples/angular/dist/browser/#/all

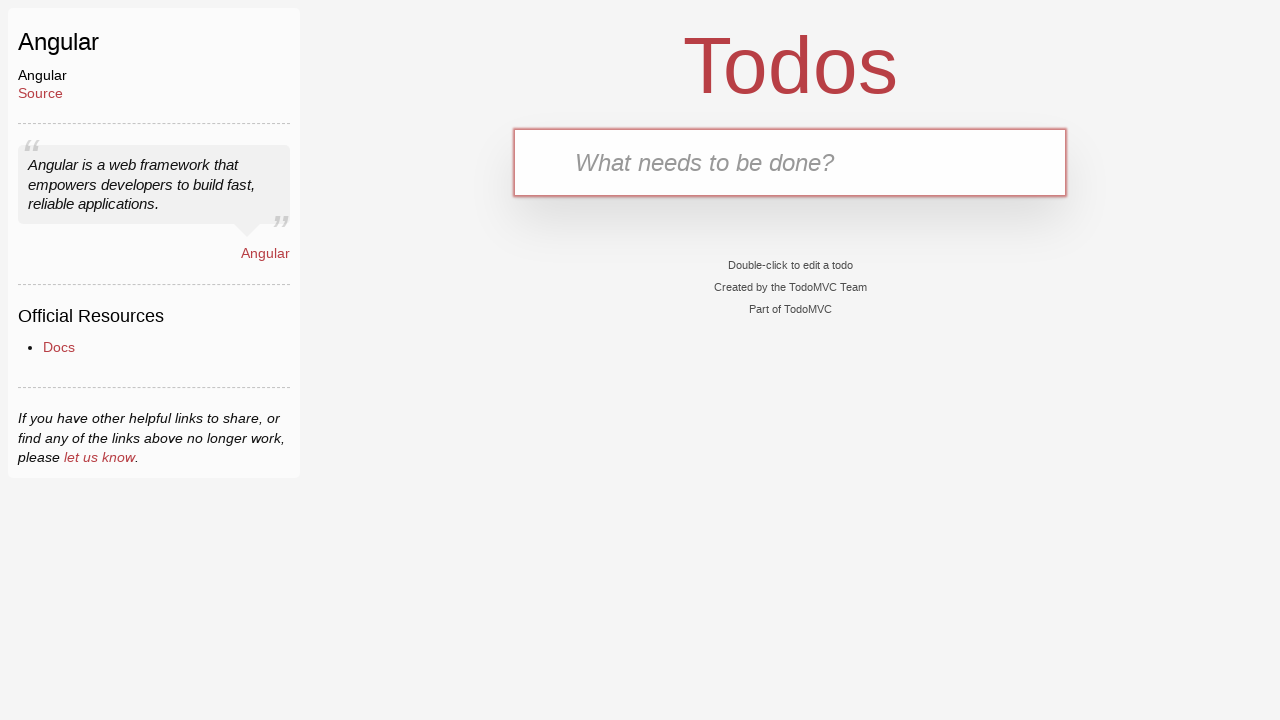

Clicked on new todo input field at (790, 162) on .new-todo
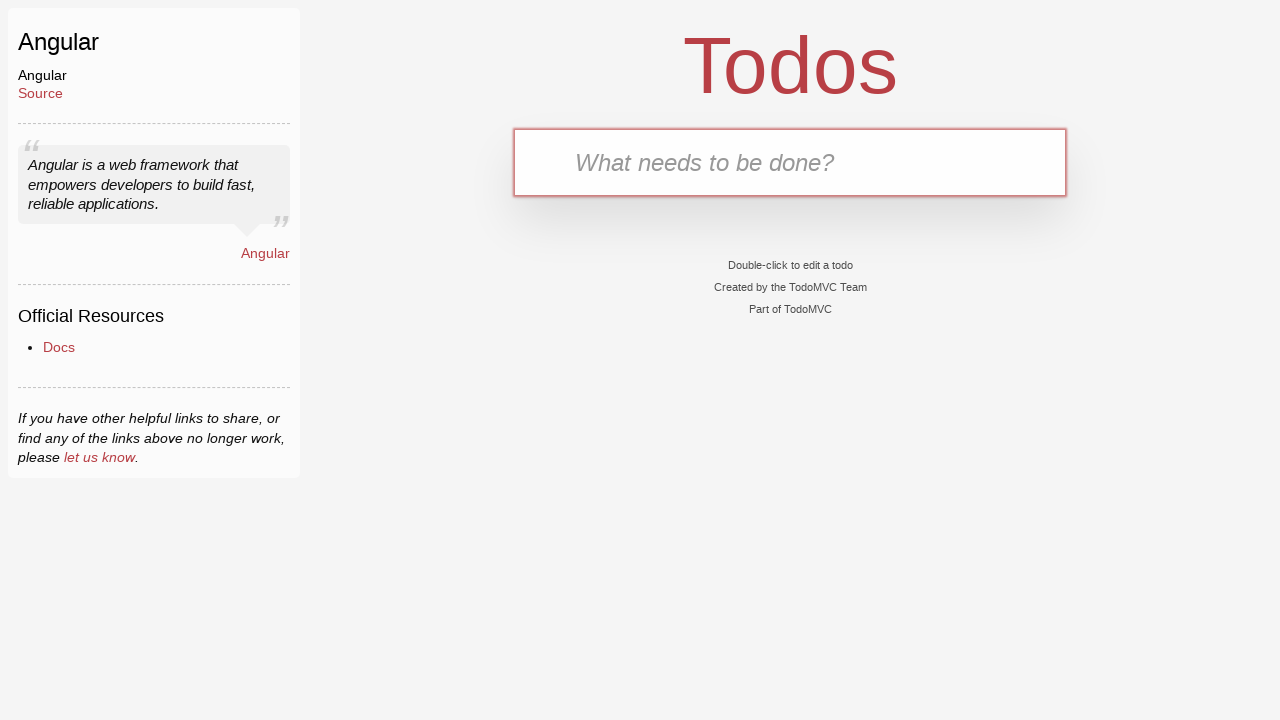

Filled new todo input with 'buy milk' on .new-todo
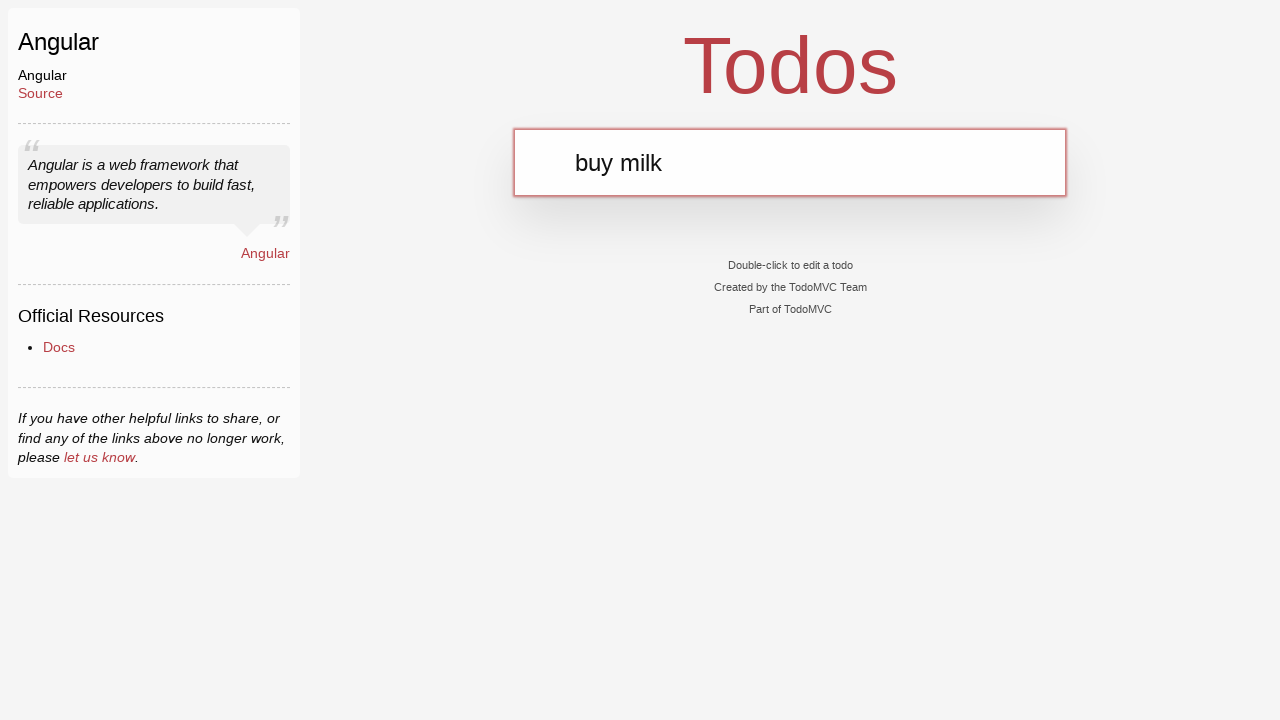

Pressed Enter to add 'buy milk' todo item on .new-todo
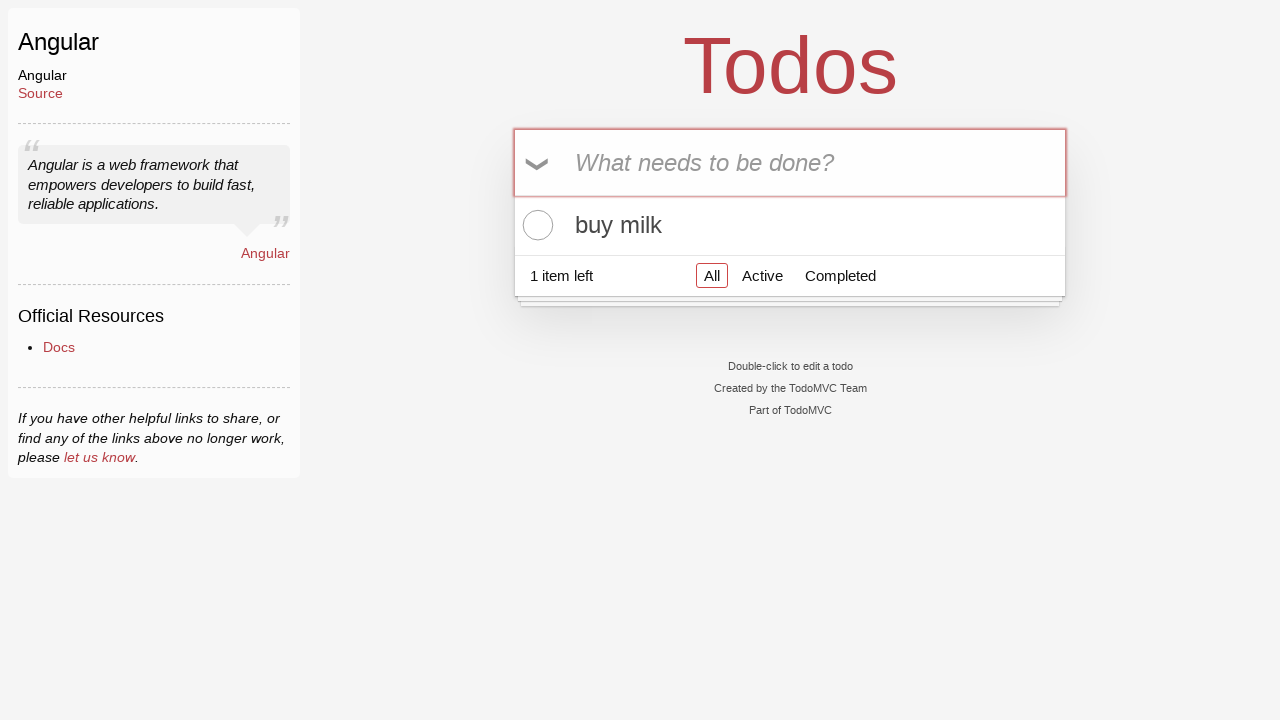

First todo item appeared with toggle checkbox
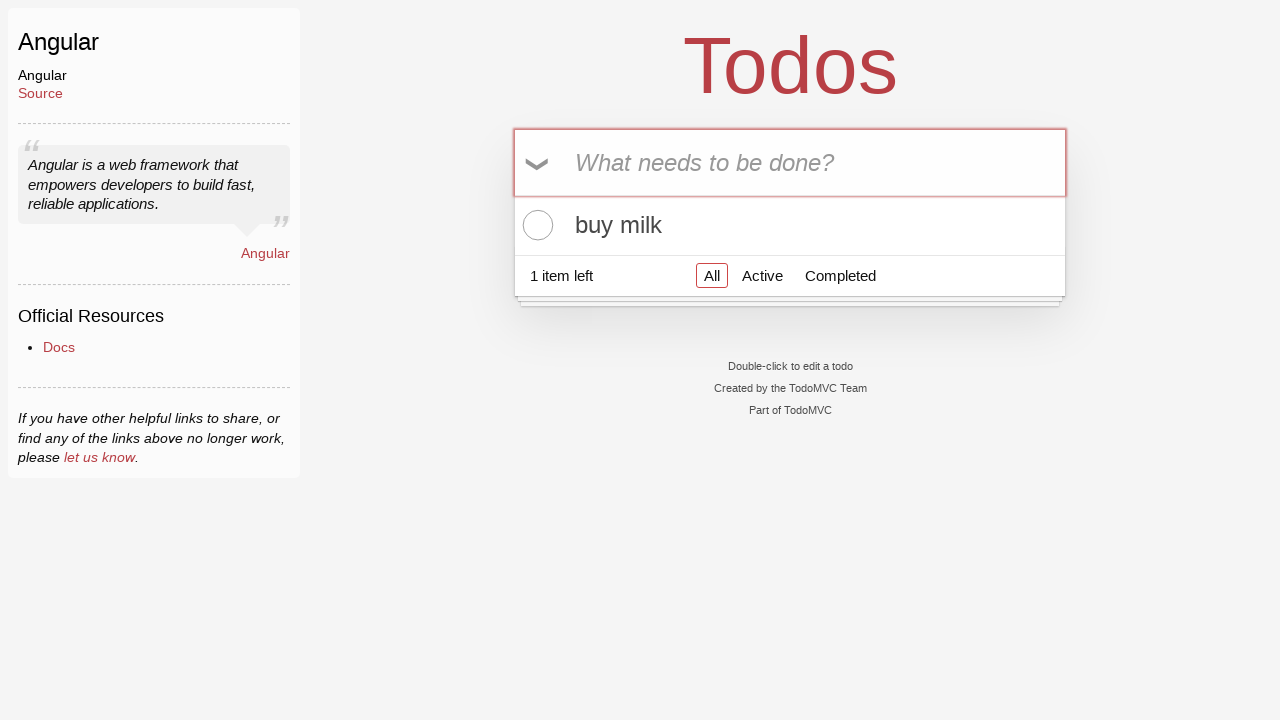

Toggled 'buy milk' item to complete status at (535, 225) on .toggle
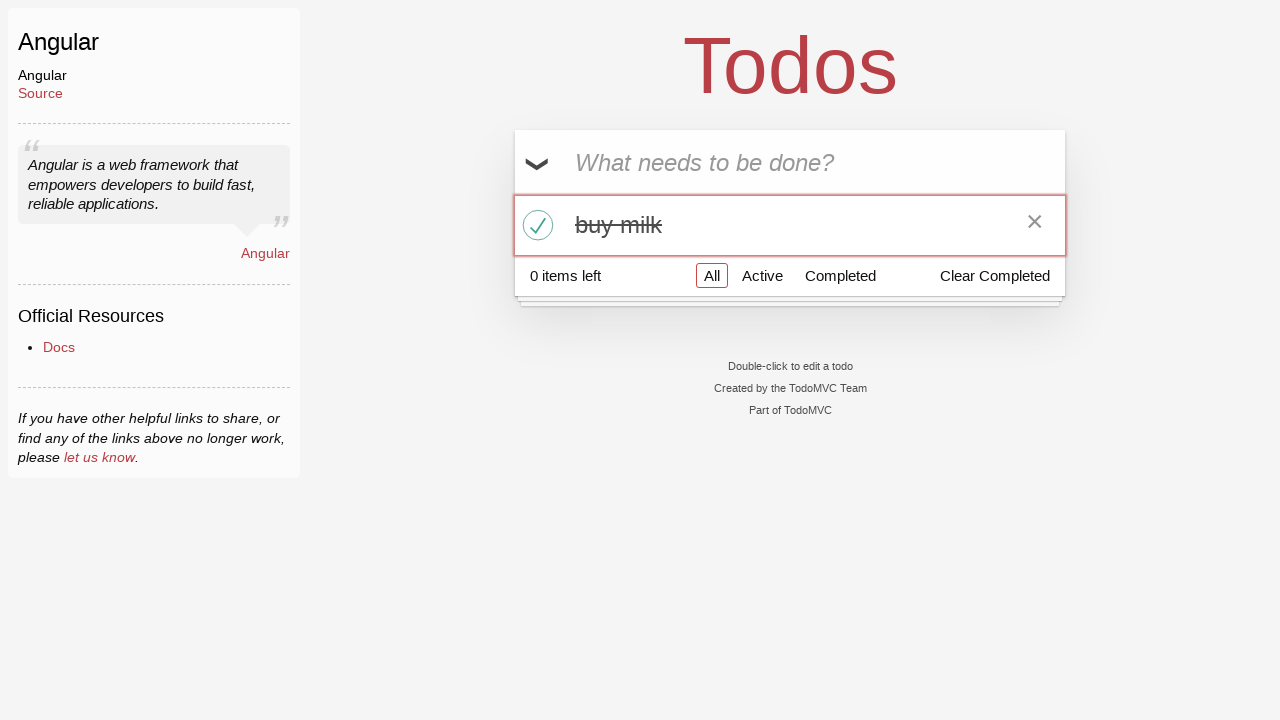

Toggled 'buy milk' item back to incomplete status at (535, 225) on .toggle
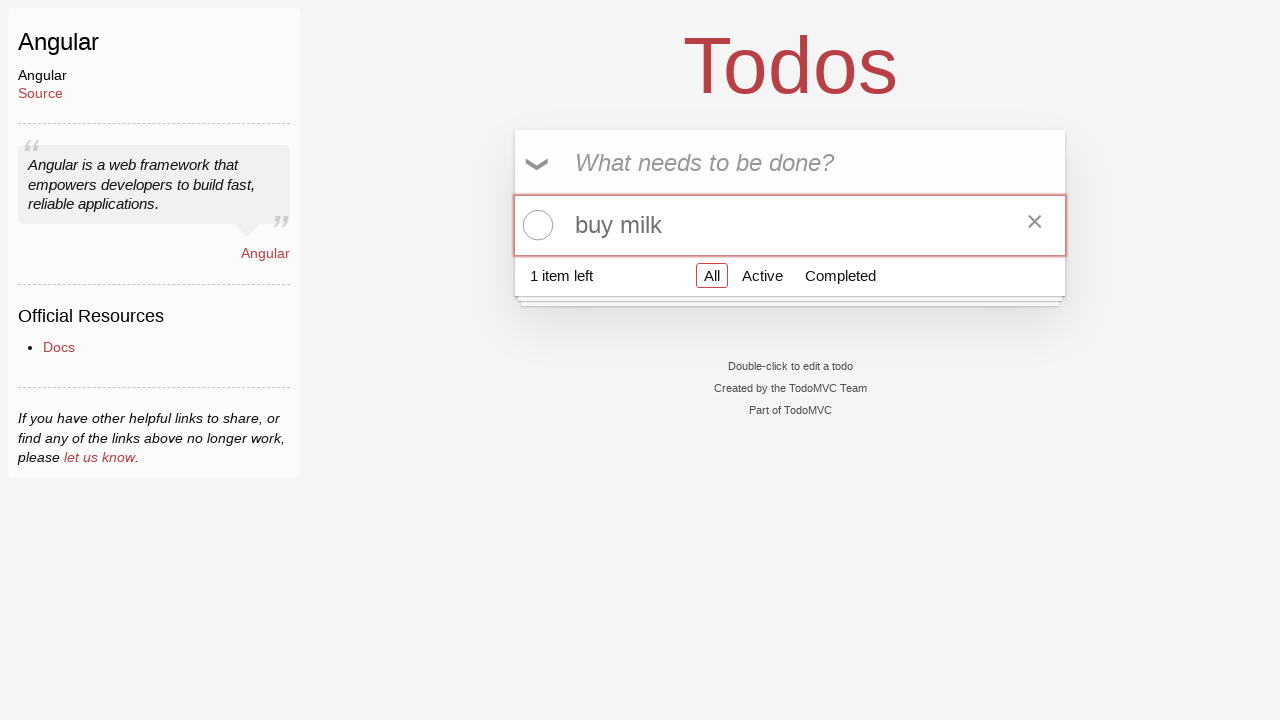

Clicked on new todo input field again at (790, 162) on .new-todo
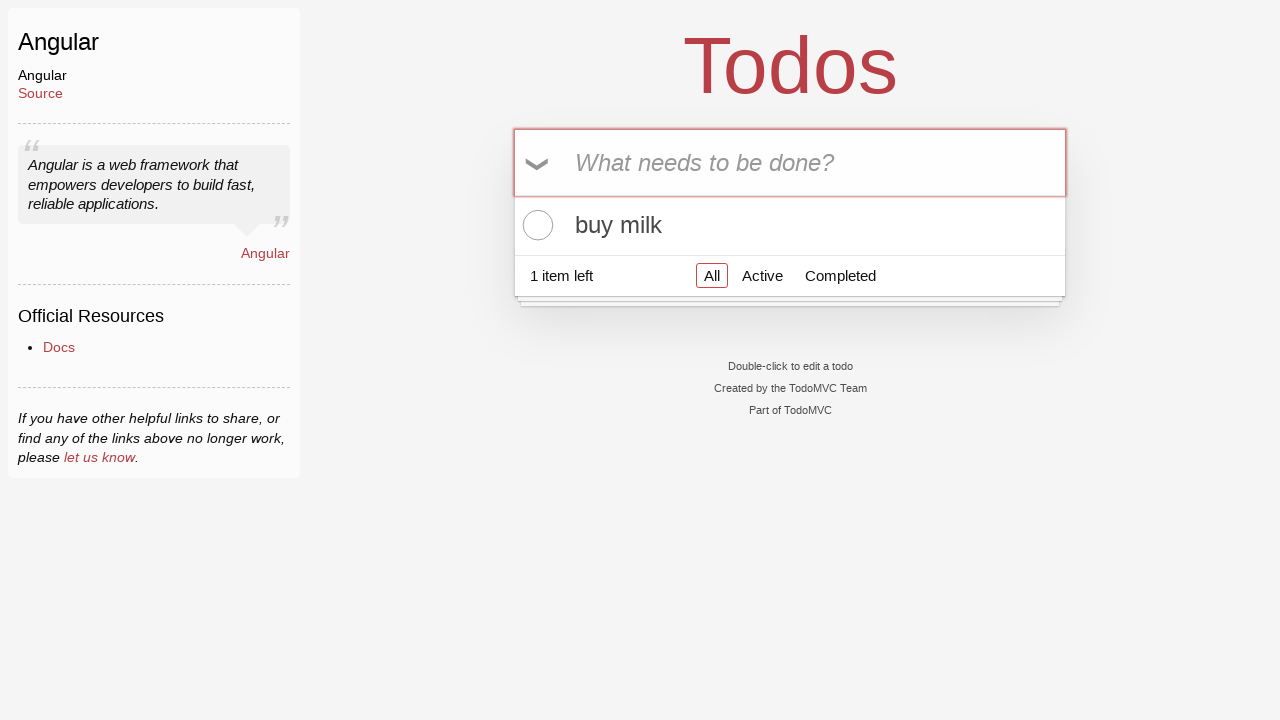

Filled new todo input with 'buy bread' on .new-todo
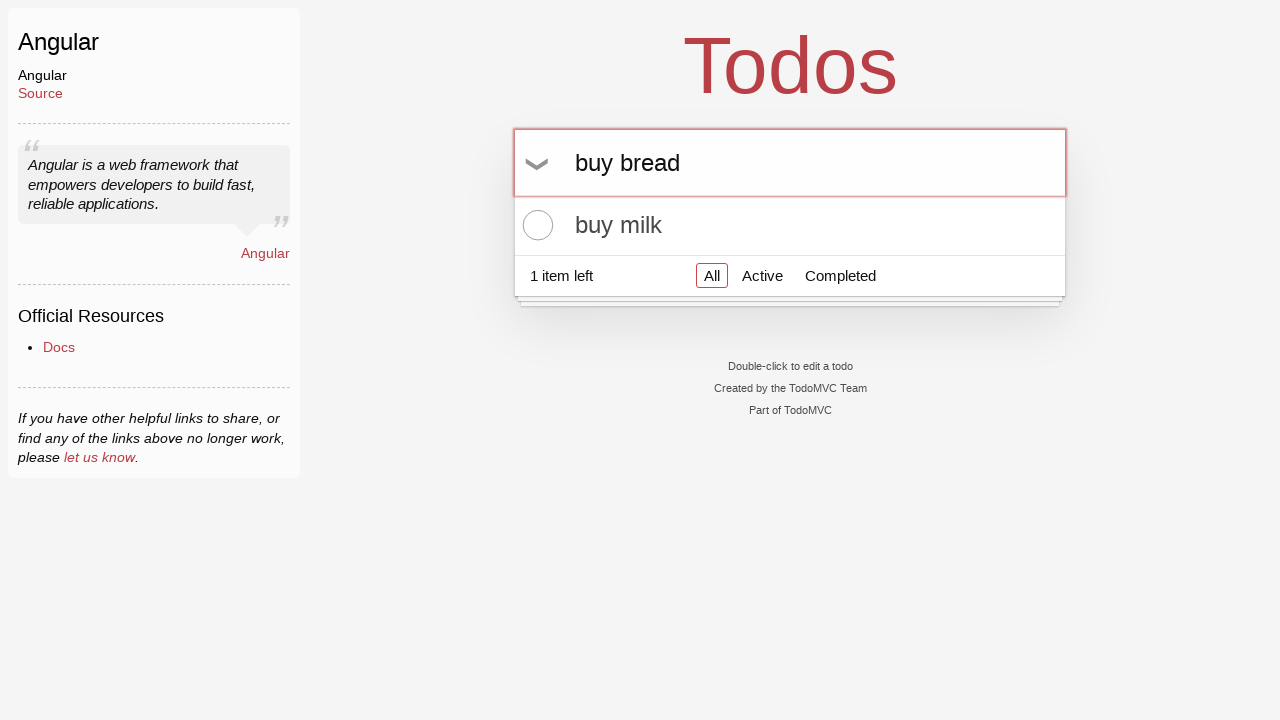

Pressed Enter to add 'buy bread' todo item on .new-todo
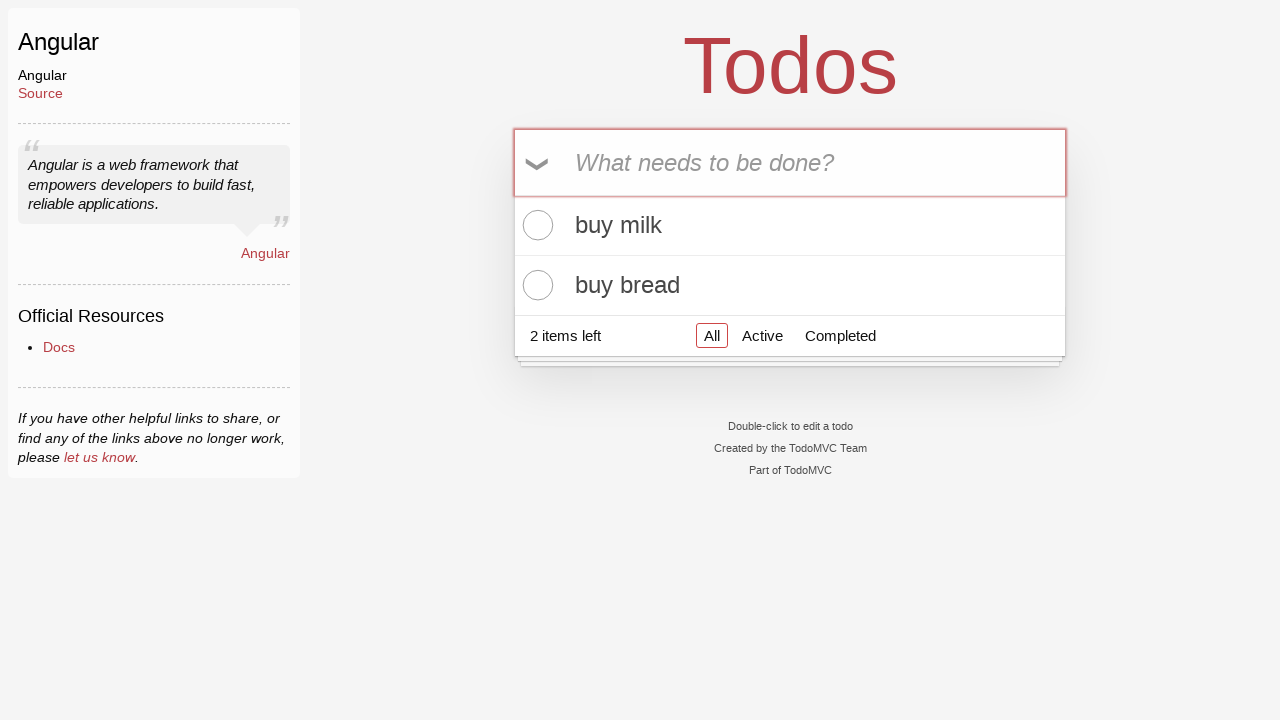

Waited for UI to update after adding second todo item
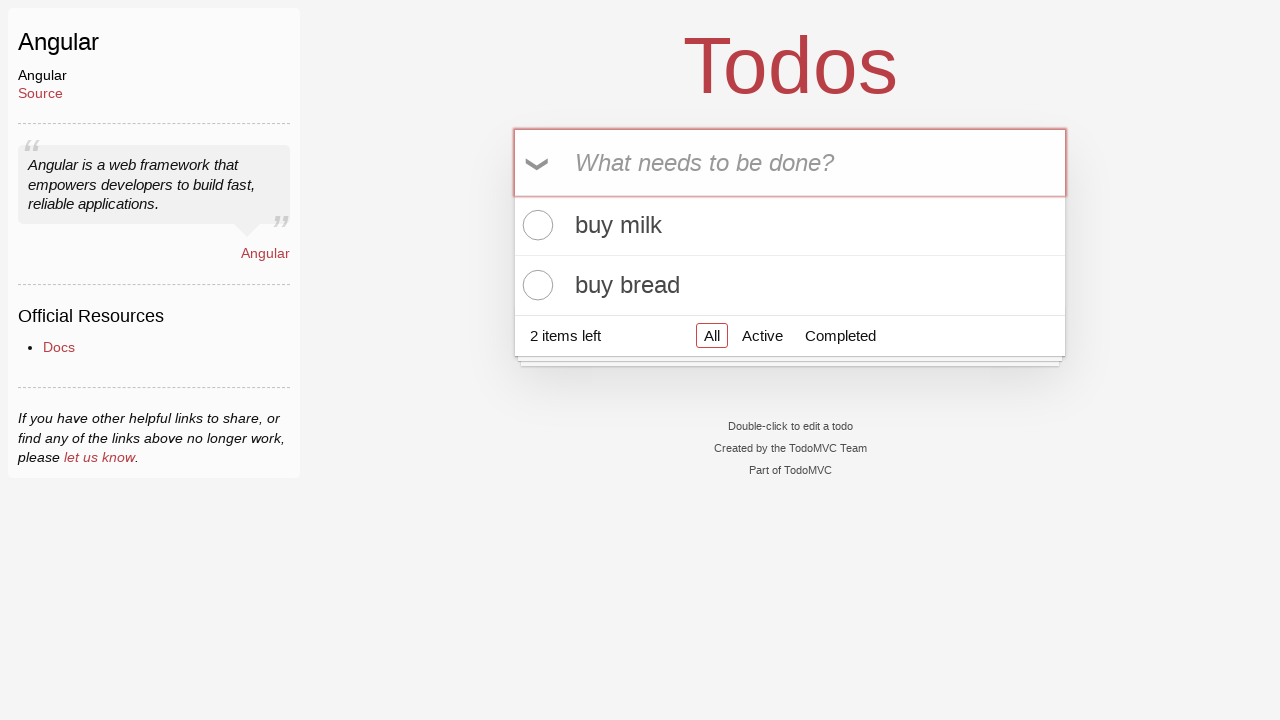

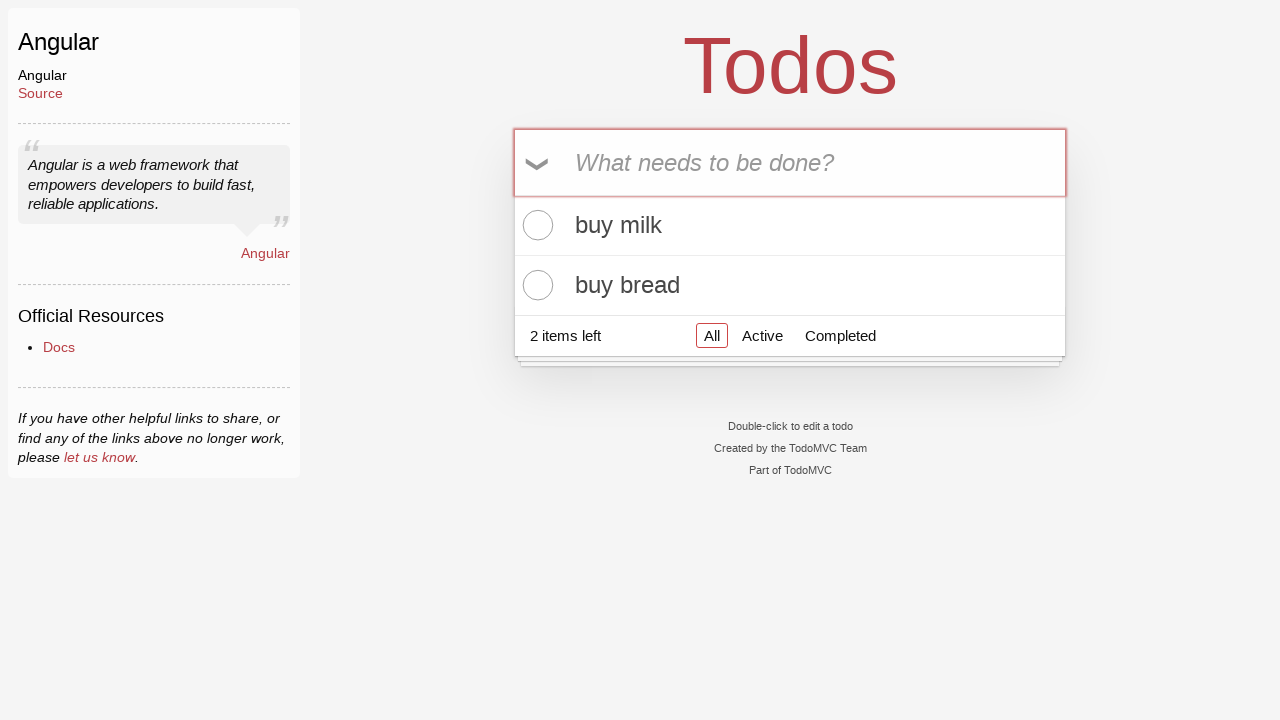